Verifies that the Tamziy homepage loads correctly and the page title contains "tamziy"

Starting URL: https://www.tamziy.com

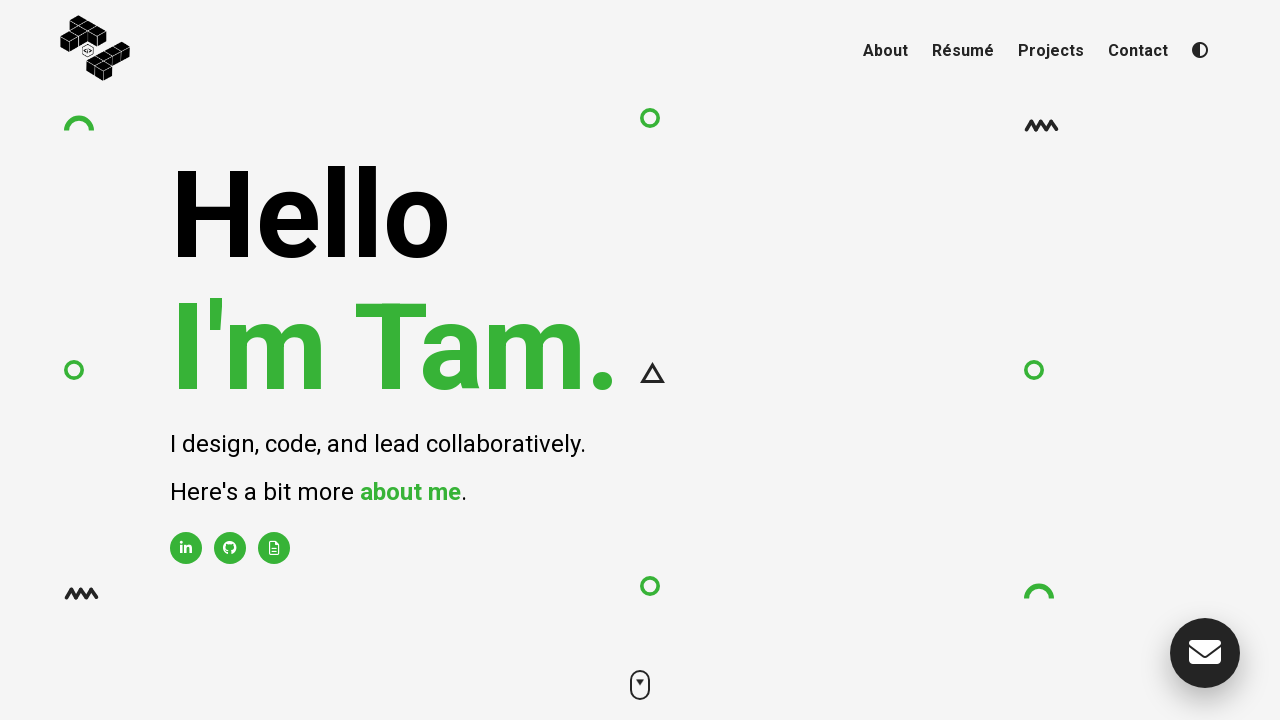

Navigated to Tamziy homepage at https://www.tamziy.com
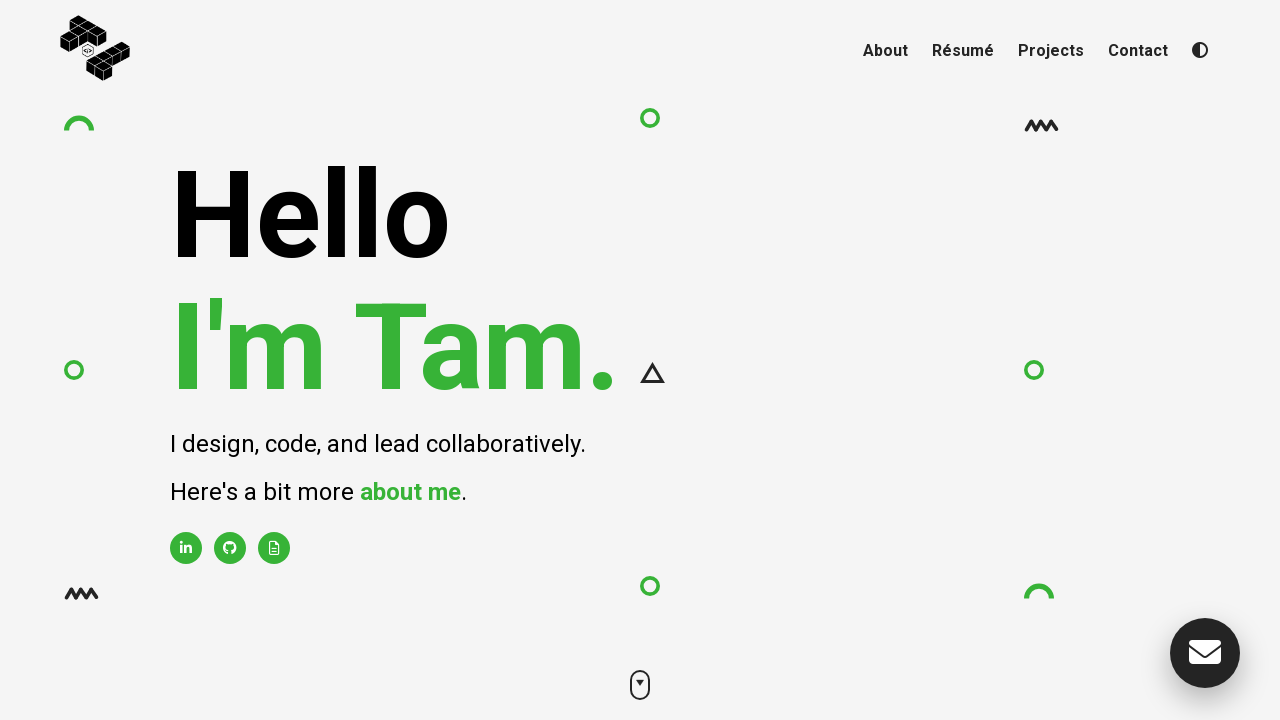

Verified that page title contains 'tamziy'
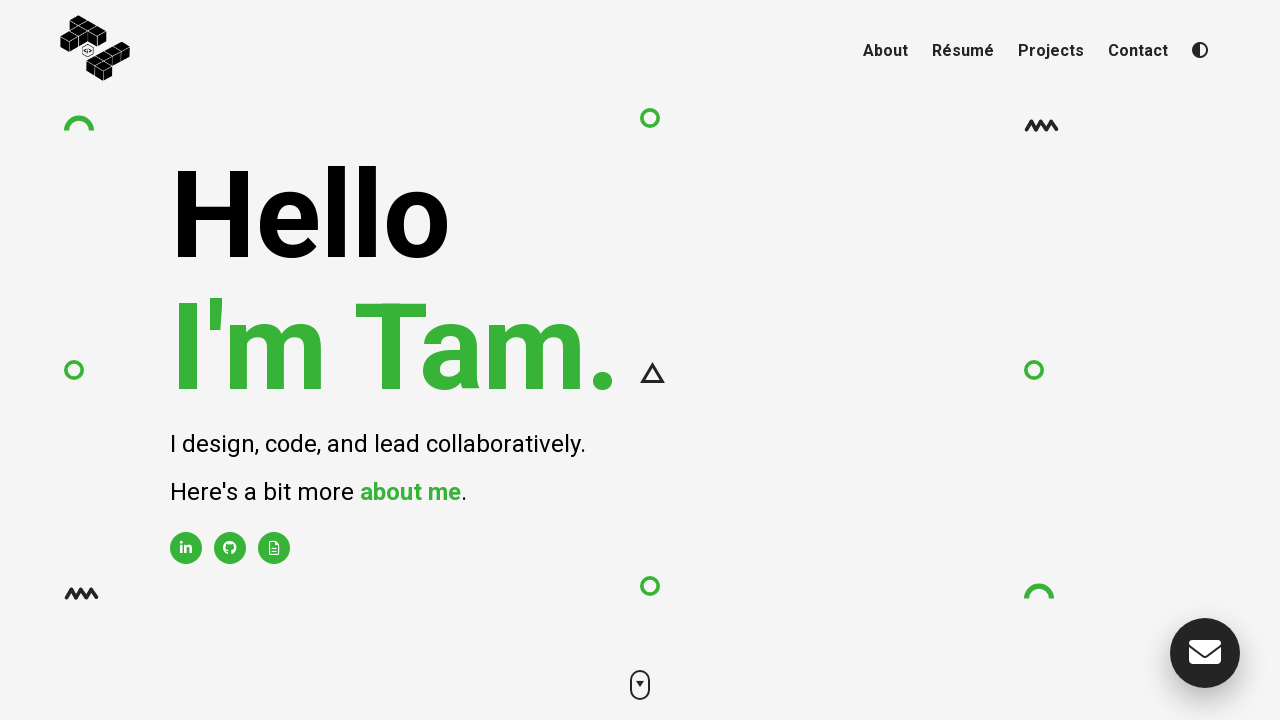

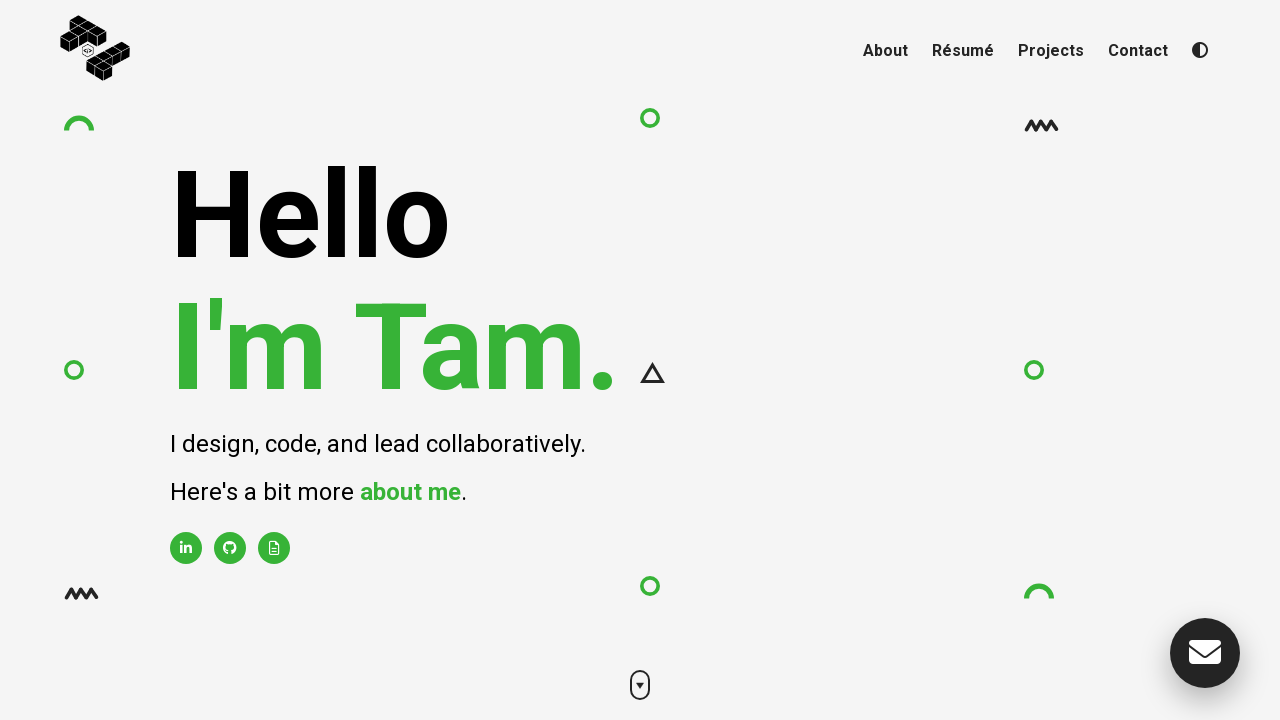